Tests the add element functionality by clicking the "Add Element" button and verifying that a delete button appears.

Starting URL: http://the-internet.herokuapp.com/add_remove_elements/

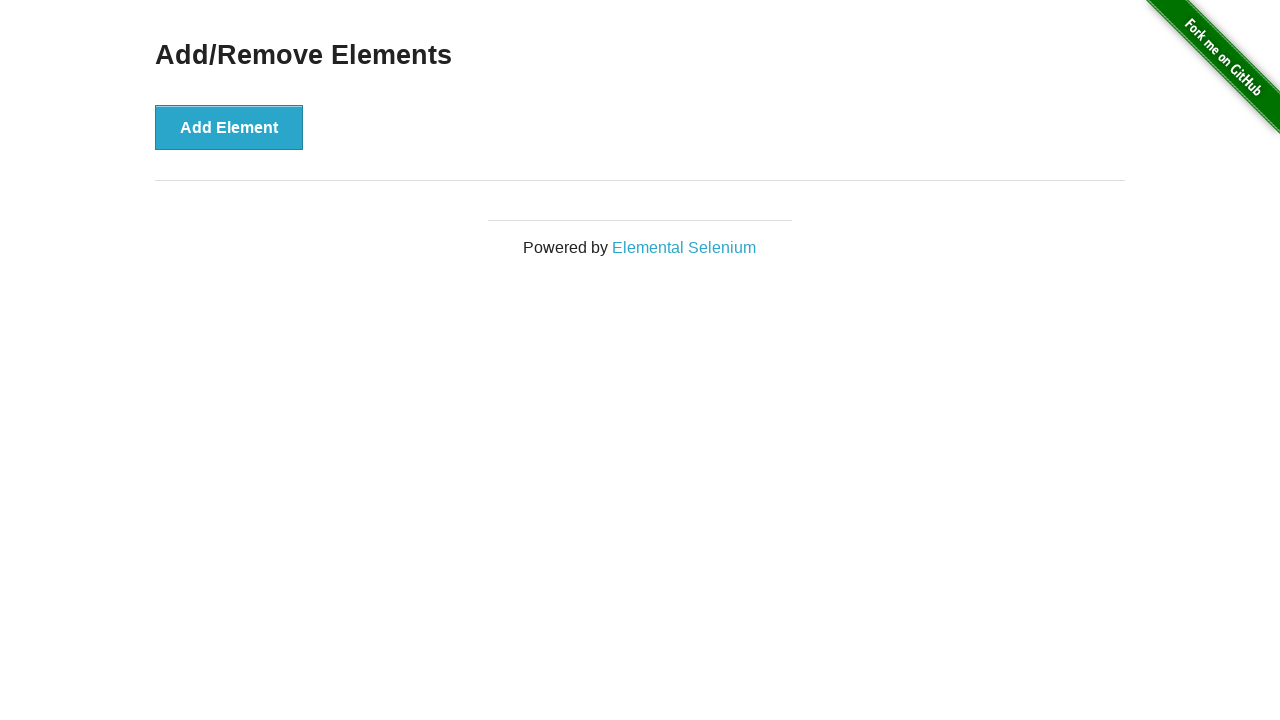

Clicked the 'Add Element' button at (229, 127) on button
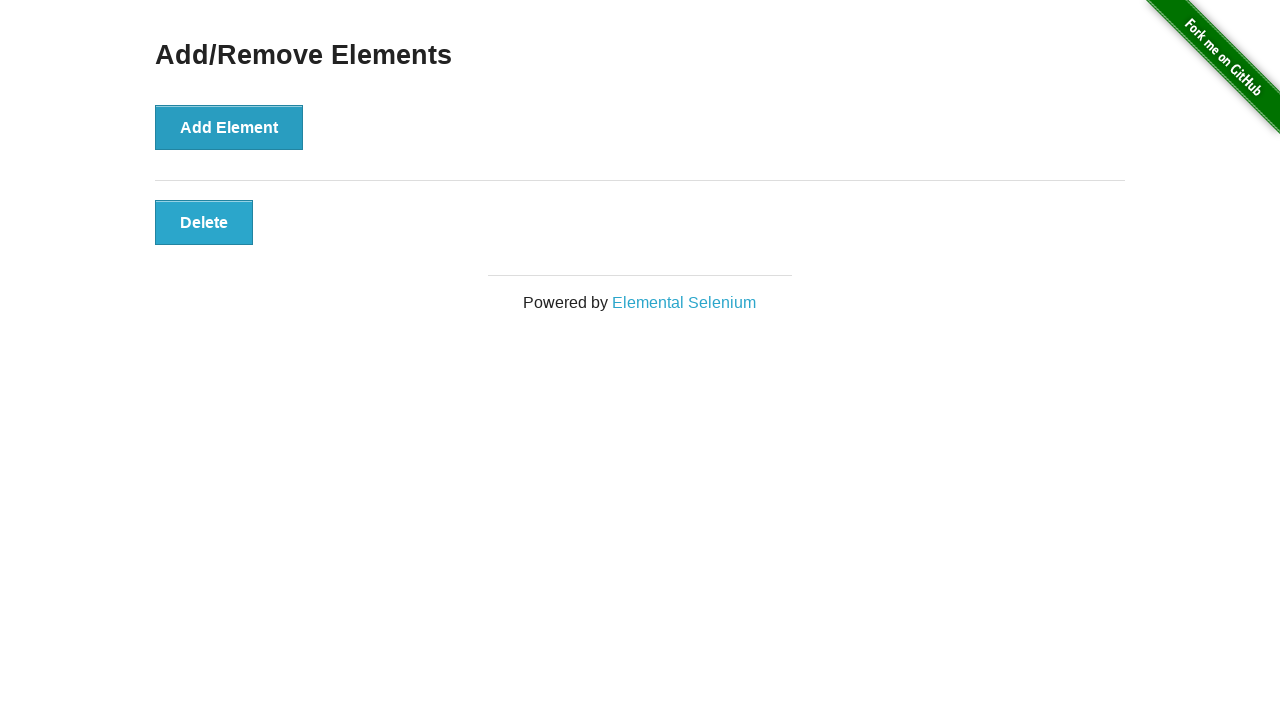

Delete button appeared with class 'added-manually'
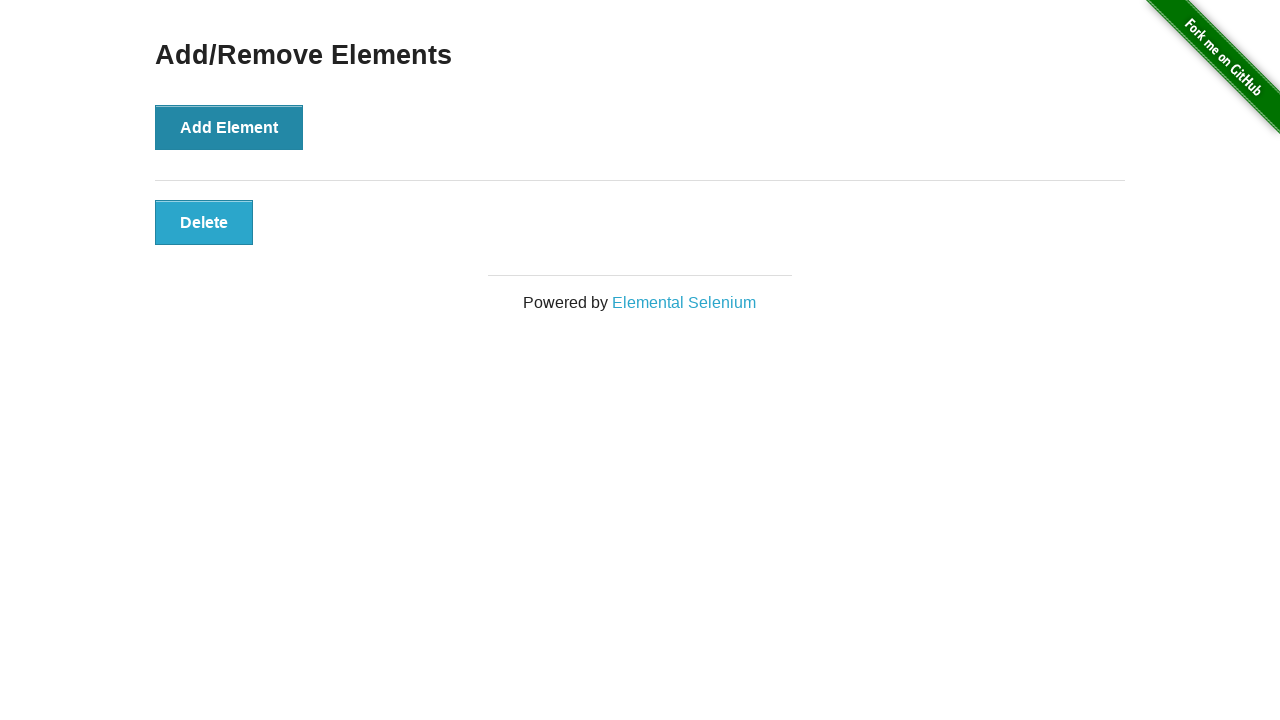

Verified that exactly one delete button element exists
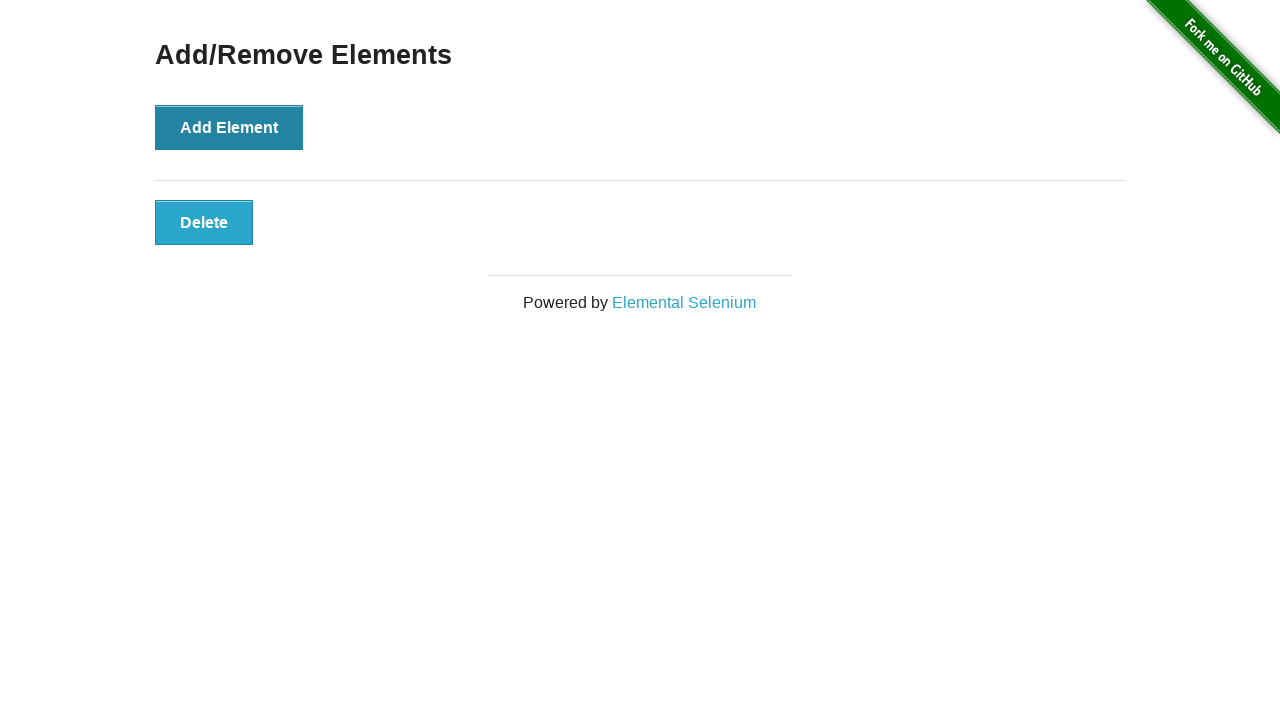

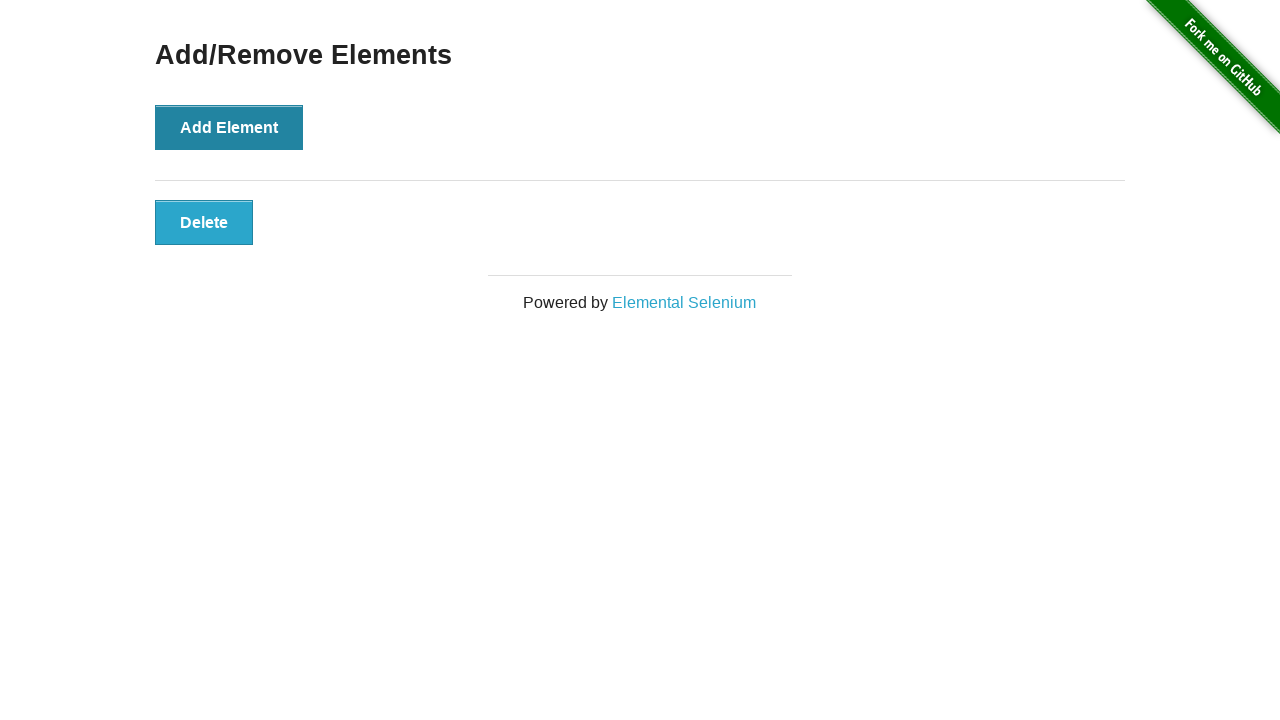